Tests sorting the Due column in ascending order using semantic class-based locators on the second table

Starting URL: http://the-internet.herokuapp.com/tables

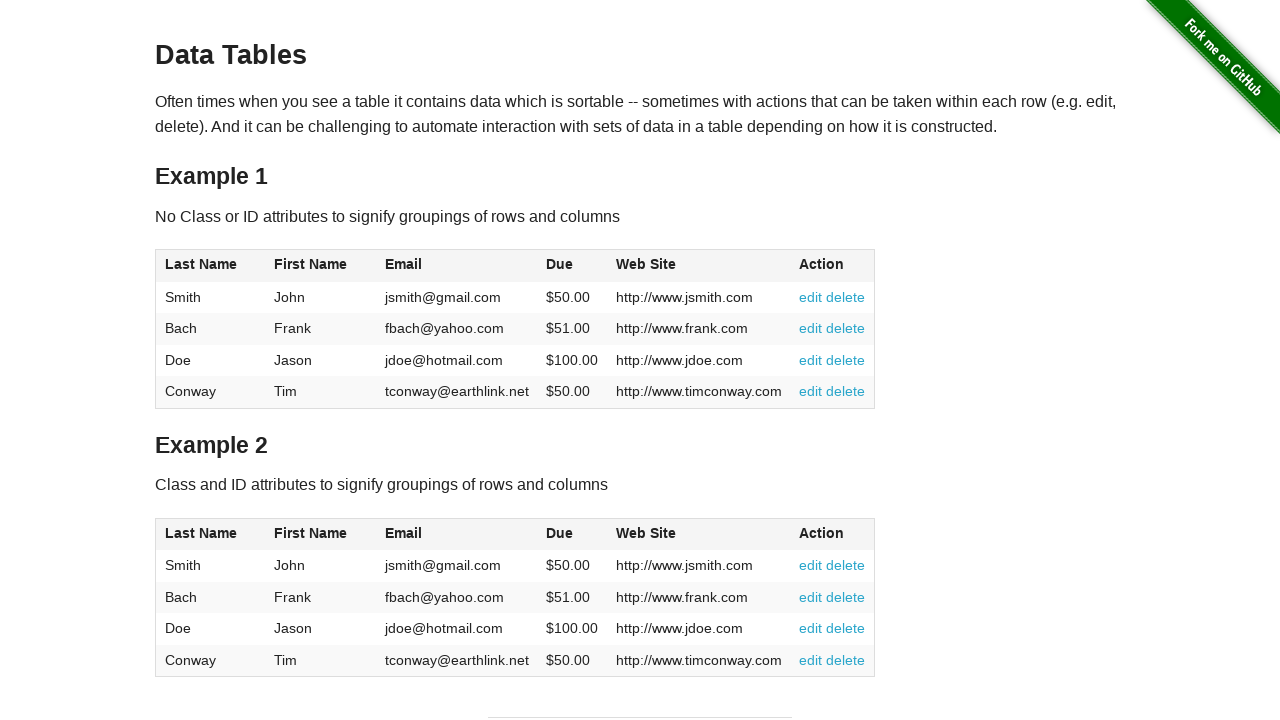

Clicked Due column header in second table to sort at (560, 533) on #table2 thead .dues
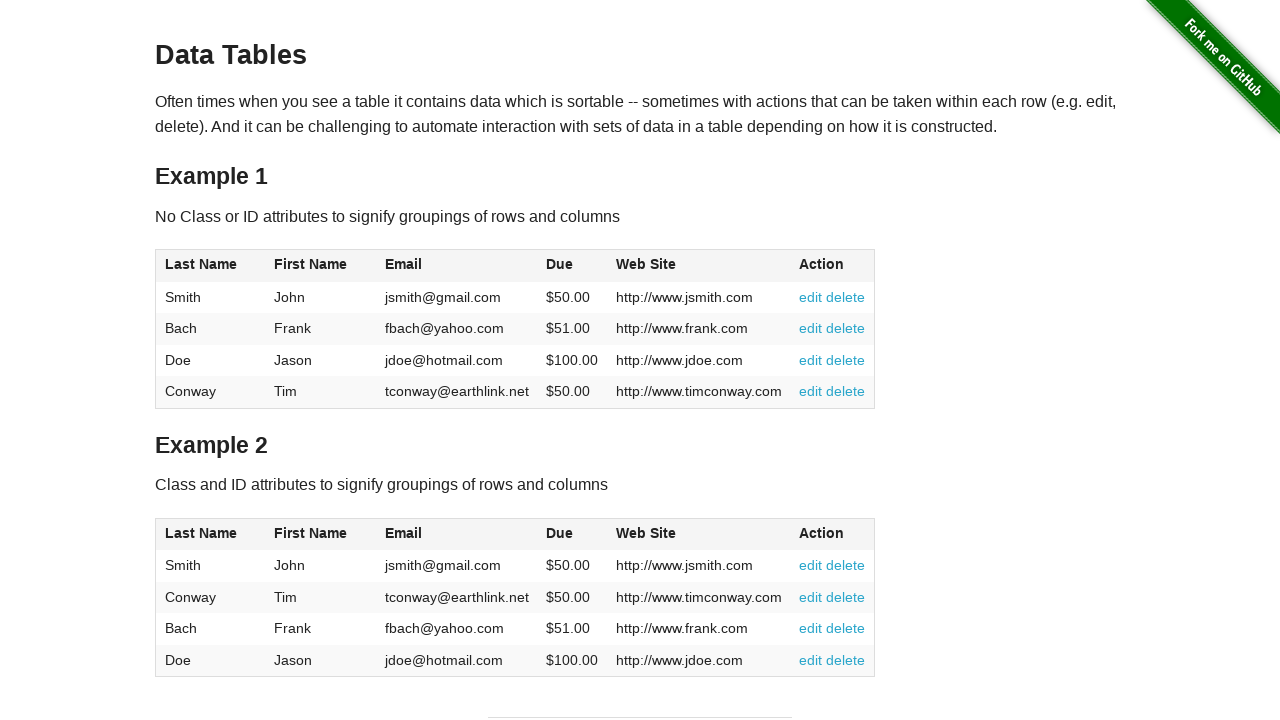

Due column values loaded in second table
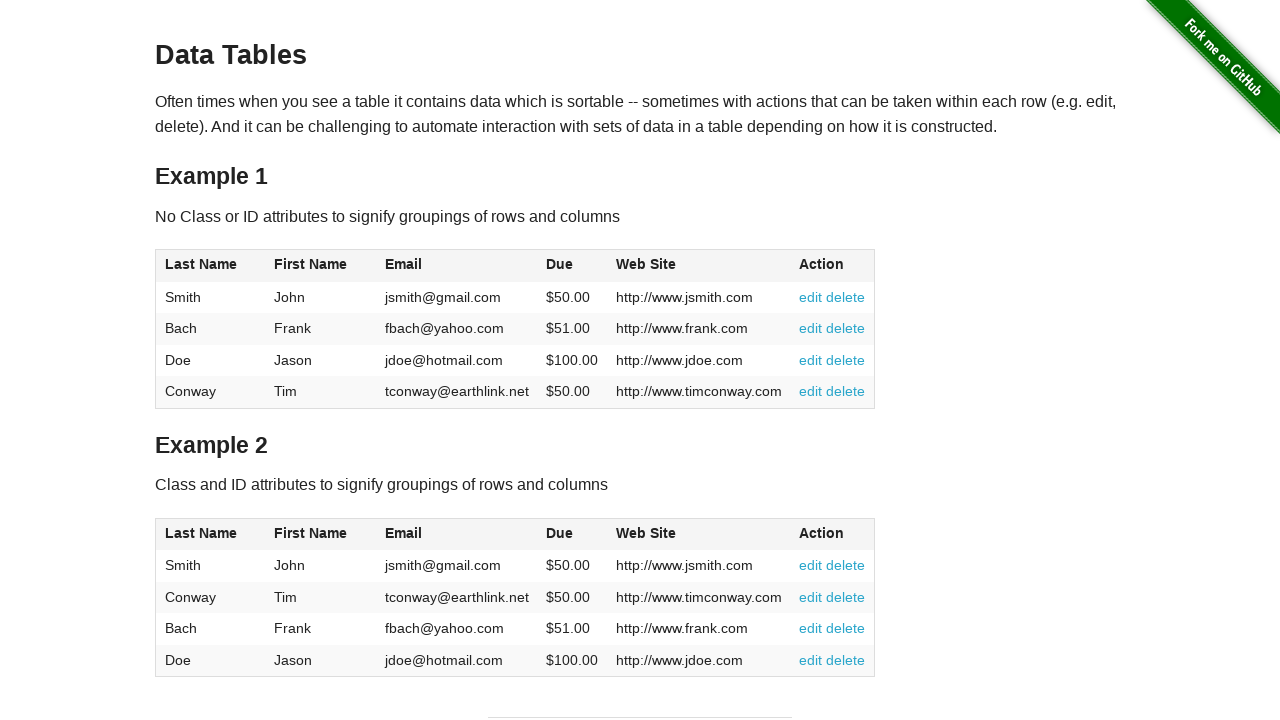

Retrieved all Due column elements from second table
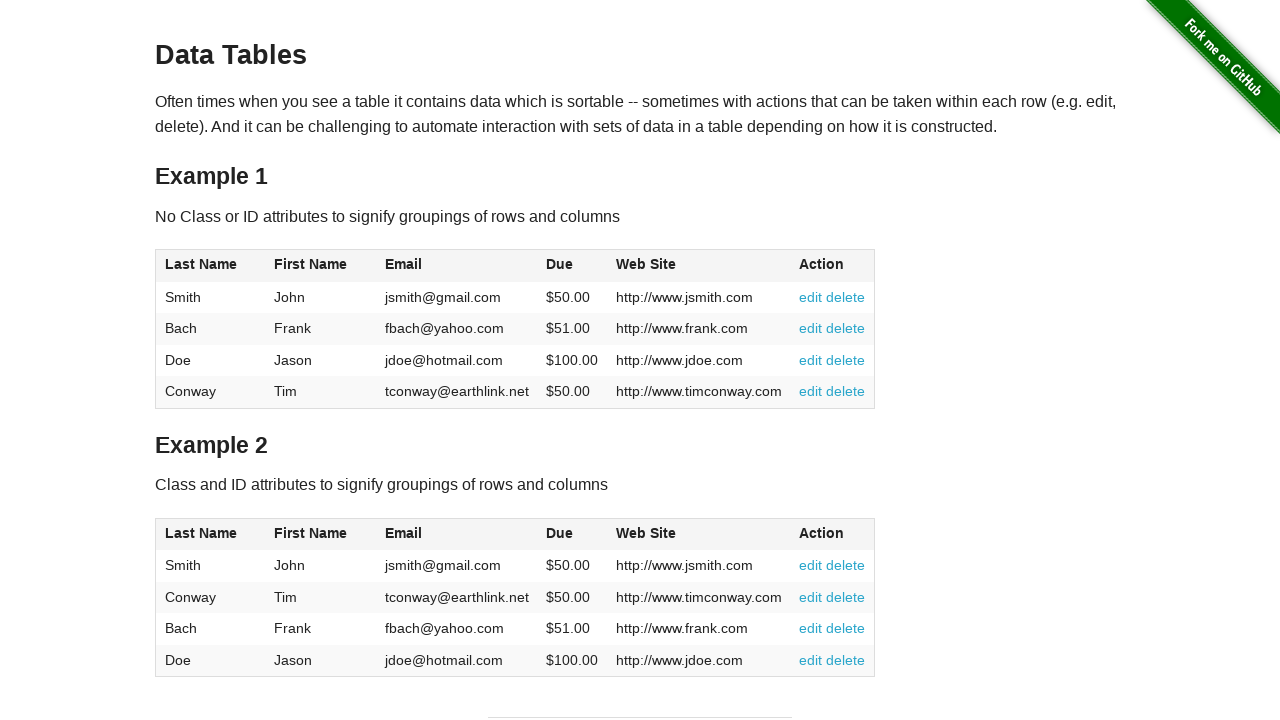

Extracted and converted Due values to floats
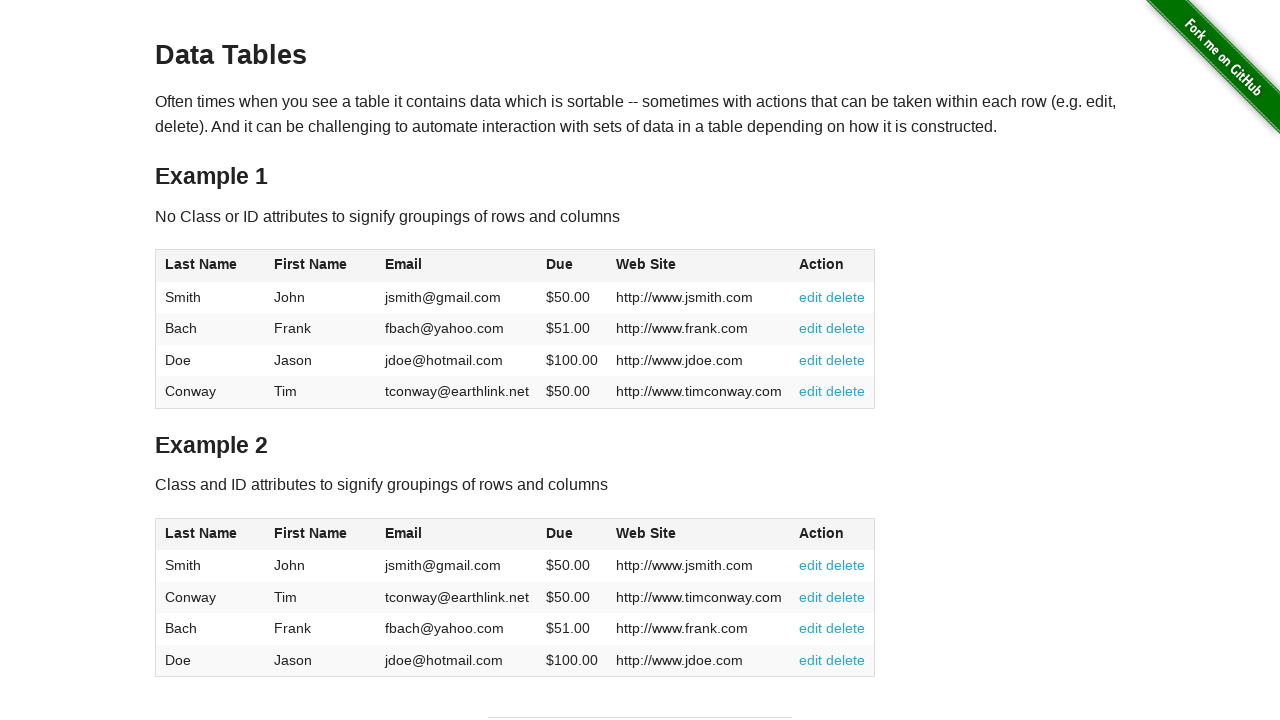

Verified Due column is sorted in ascending order
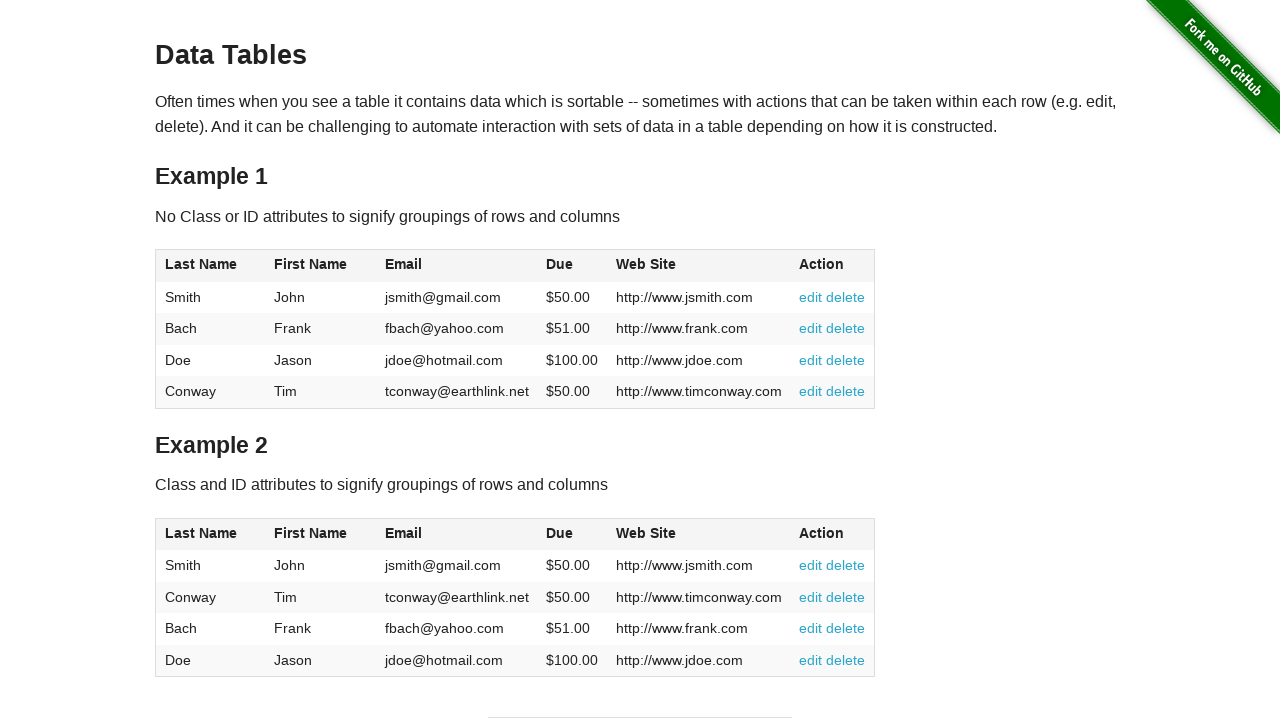

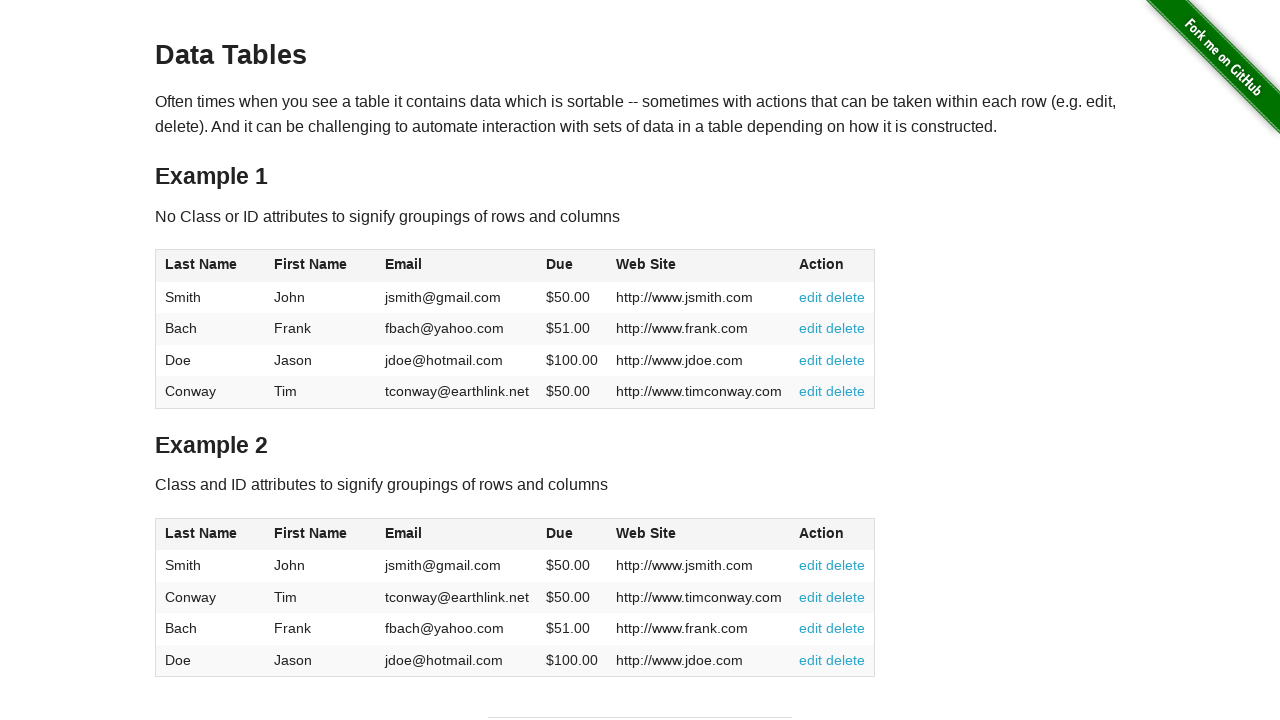